Tests date picker functionality by clicking on the date input field to open the calendar

Starting URL: https://demoqa.com/date-picker

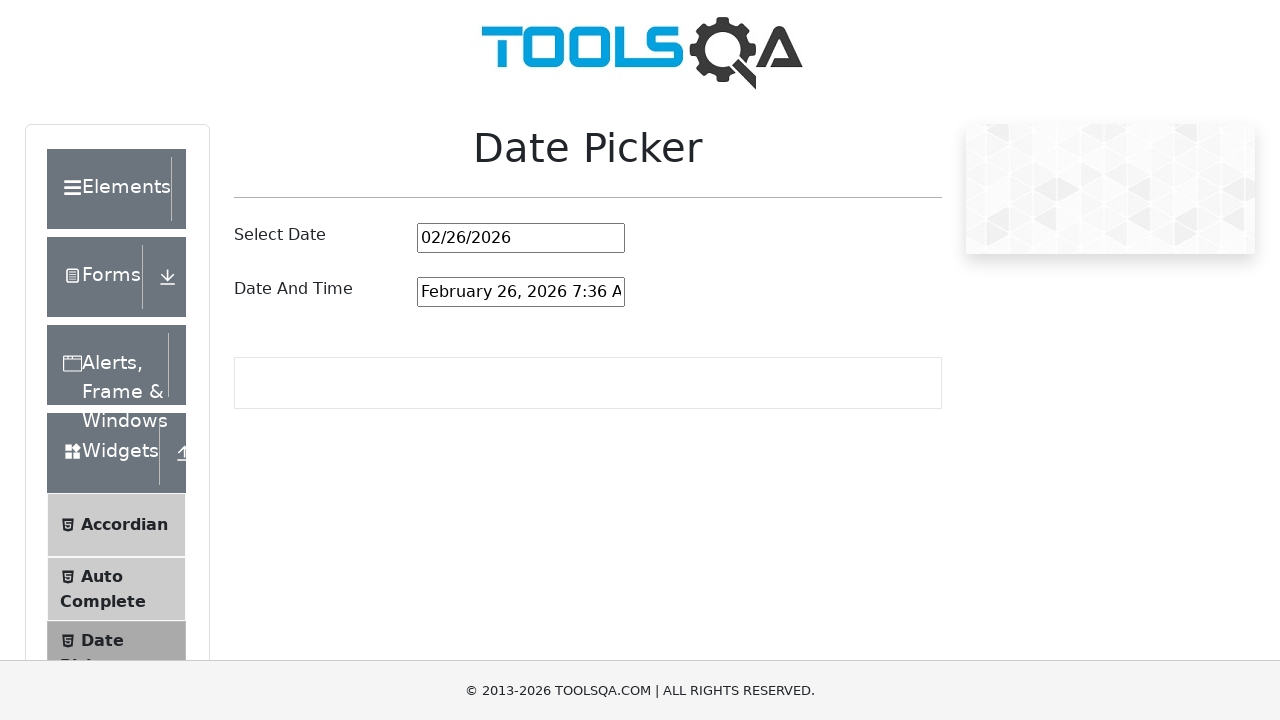

Clicked on the date picker input field to open the calendar at (521, 238) on #datePickerMonthYearInput
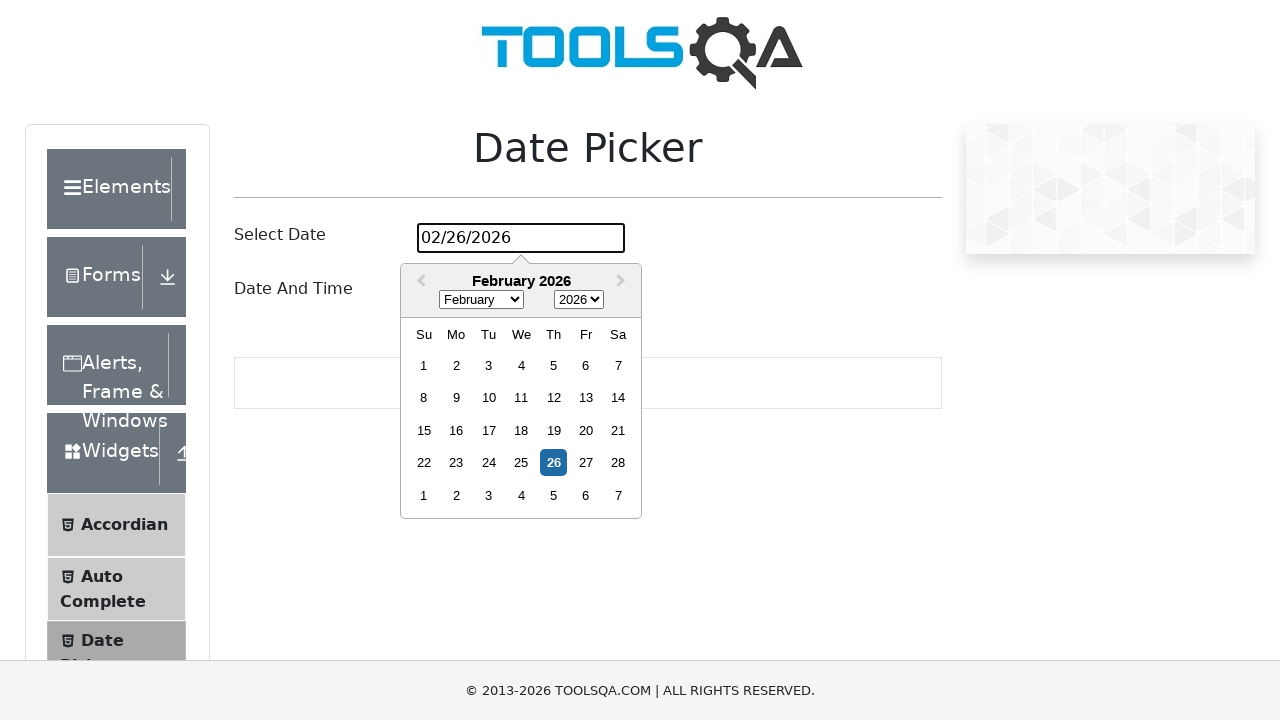

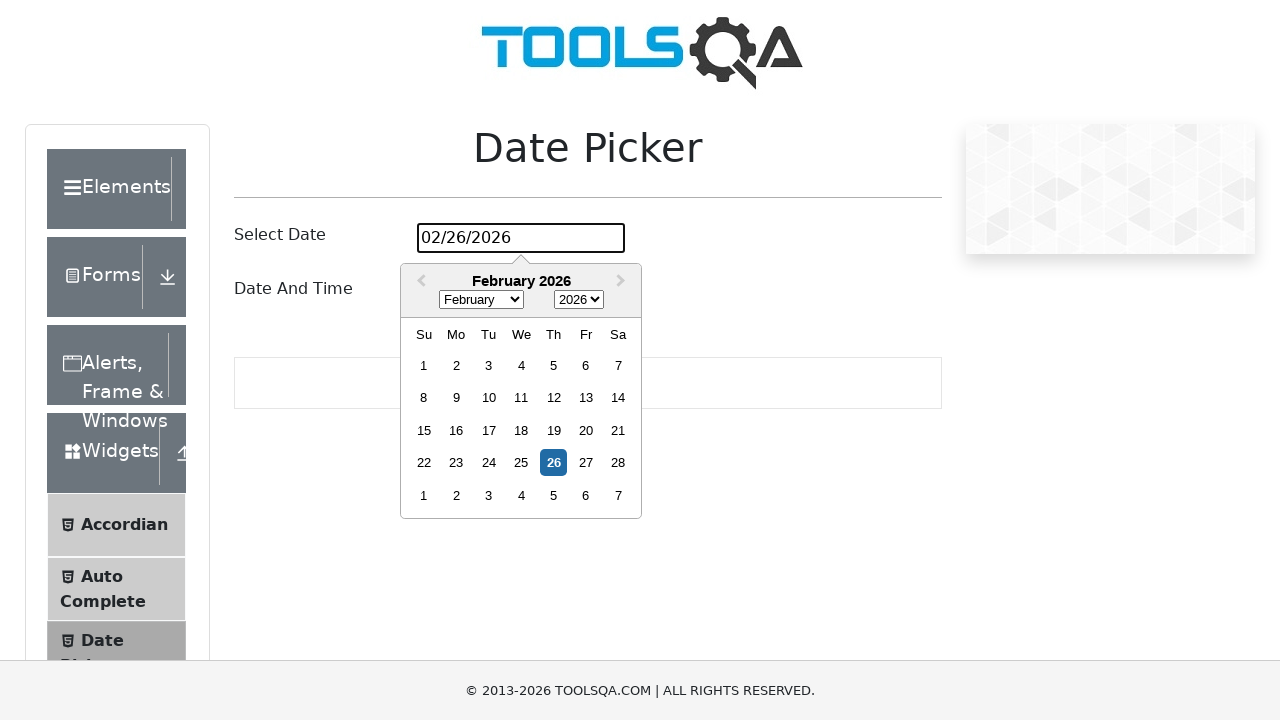